Tests that browser back button works correctly with filter navigation

Starting URL: https://demo.playwright.dev/todomvc

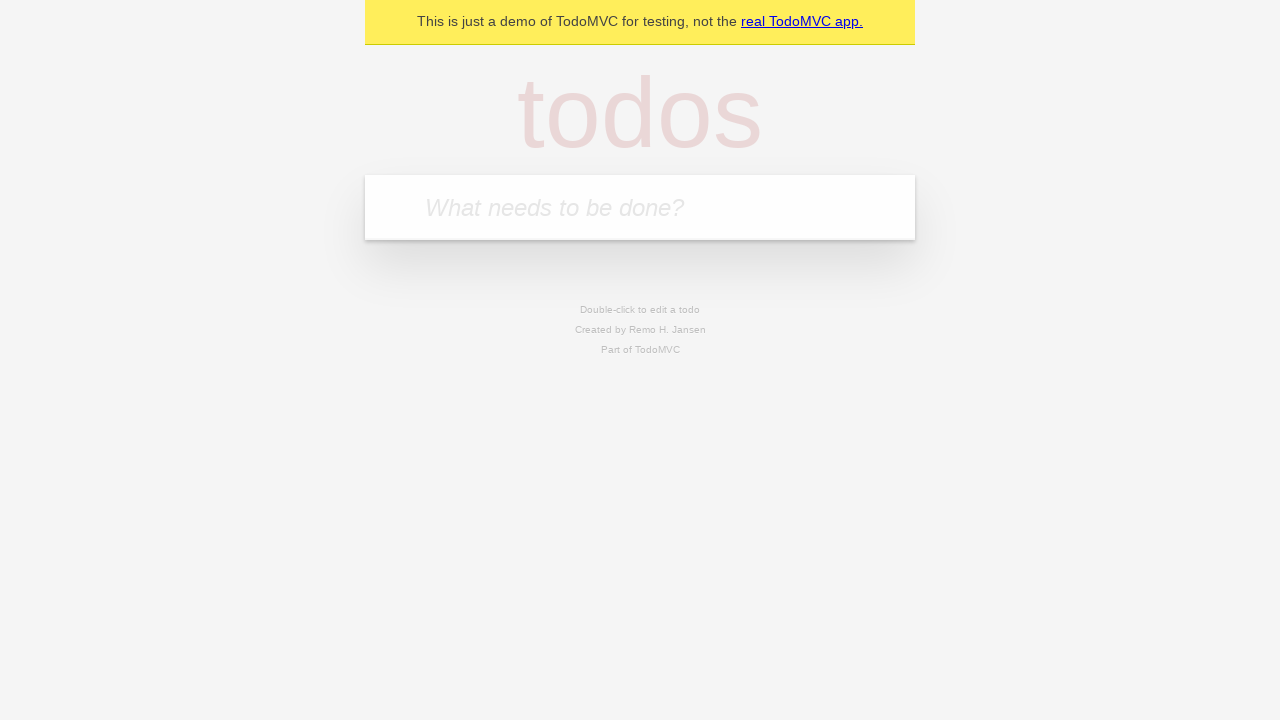

Filled new todo input with 'buy some cheese' on .new-todo
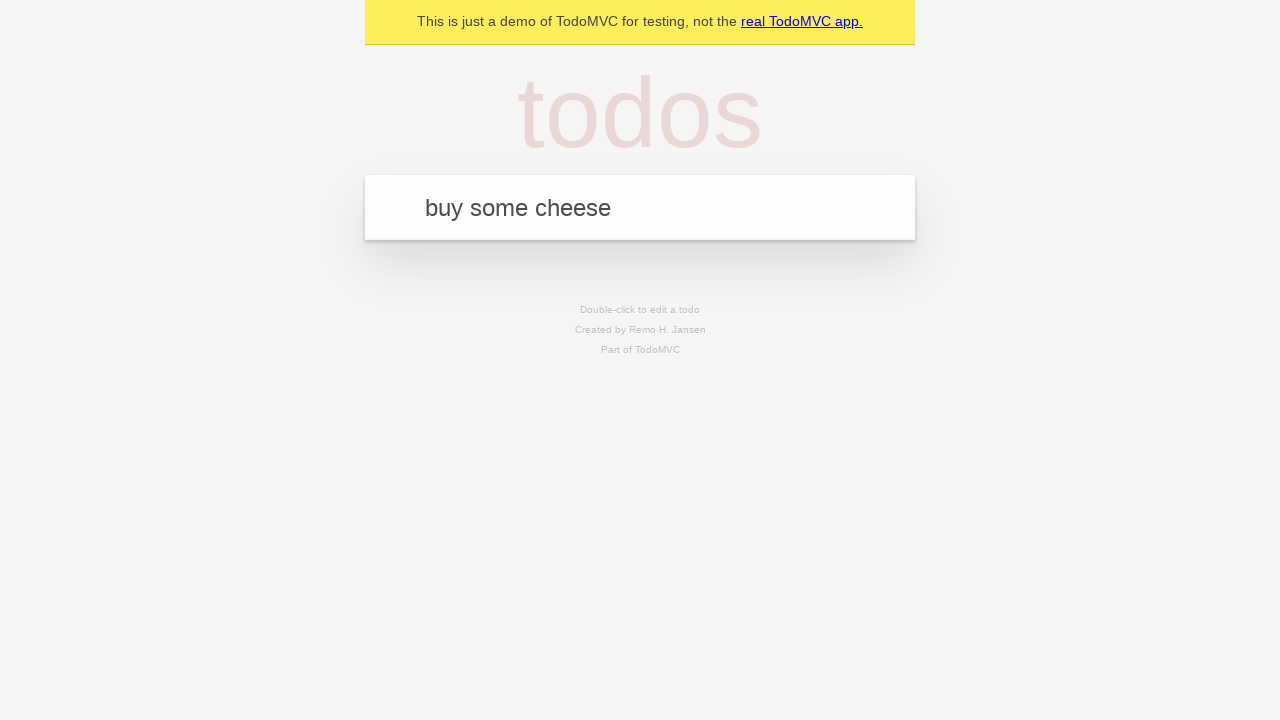

Pressed Enter to add first todo on .new-todo
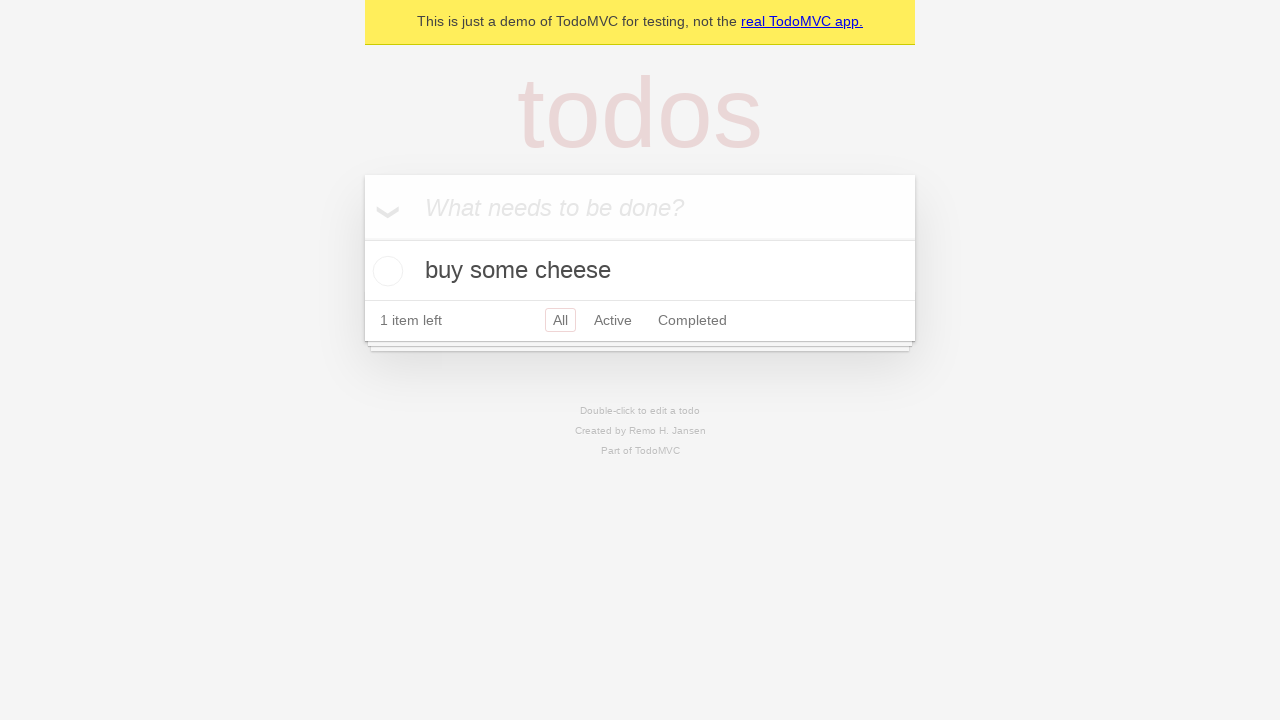

Filled new todo input with 'feed the cat' on .new-todo
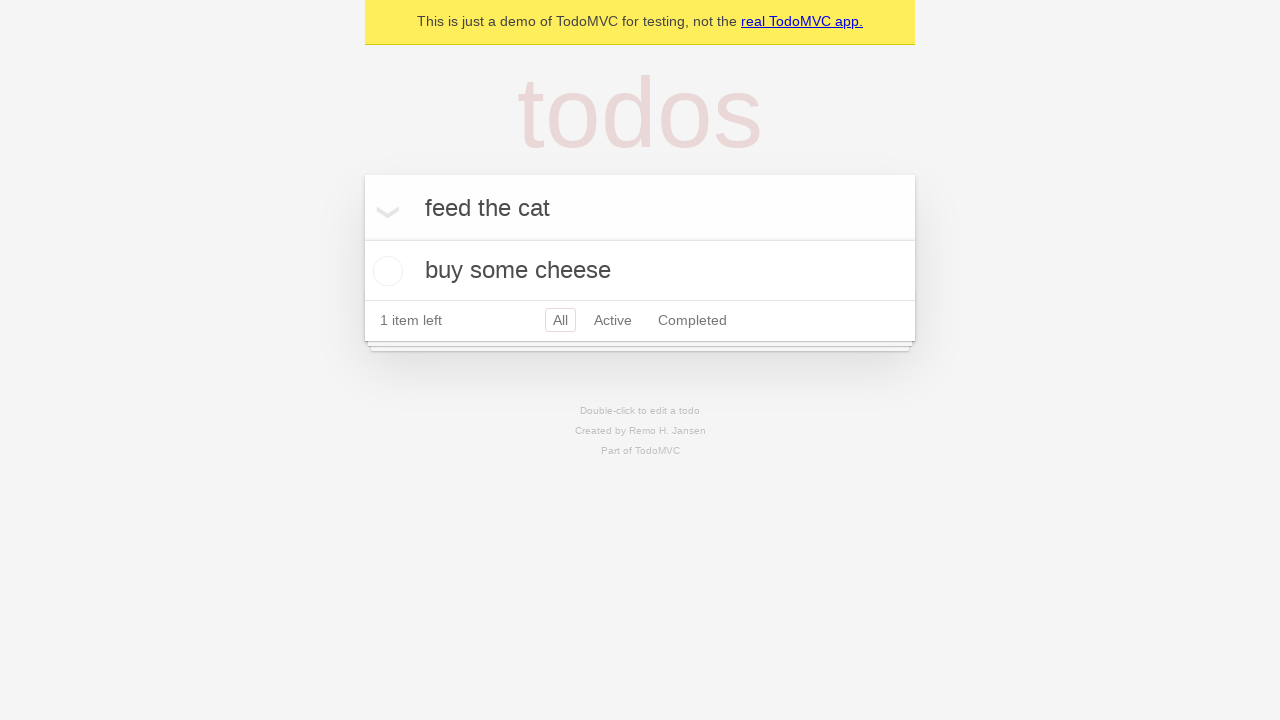

Pressed Enter to add second todo on .new-todo
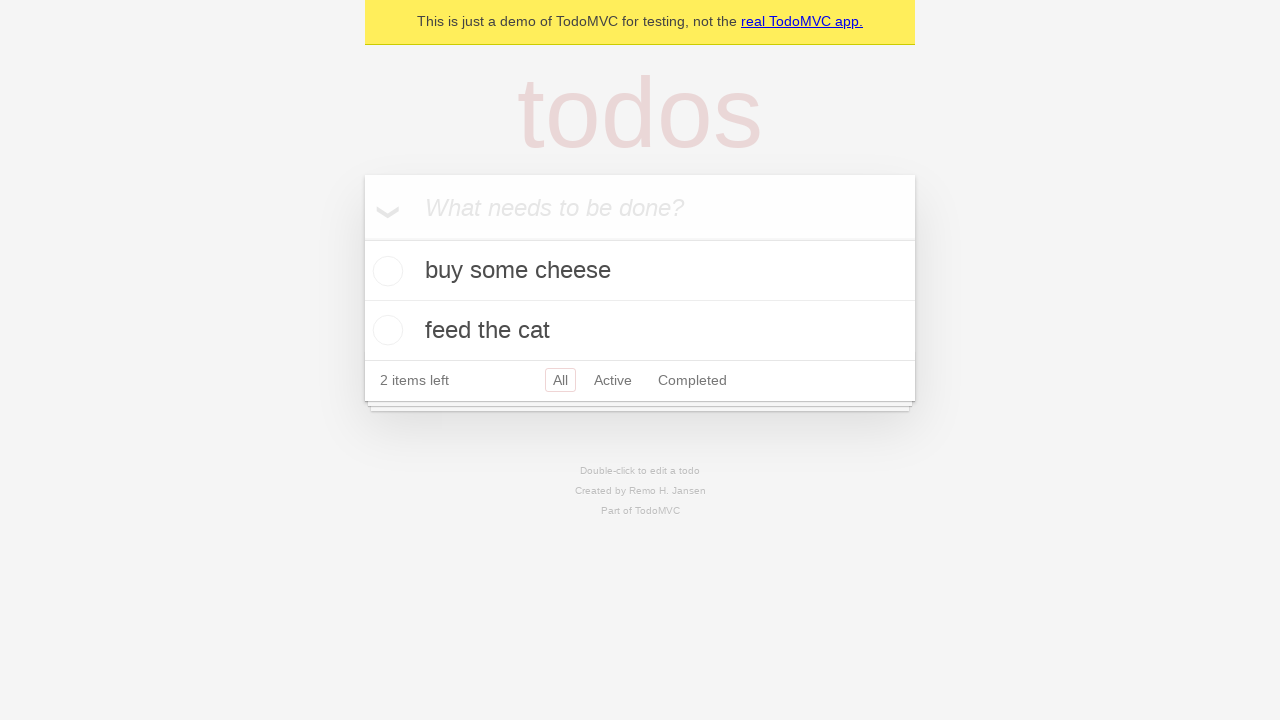

Filled new todo input with 'book a doctors appointment' on .new-todo
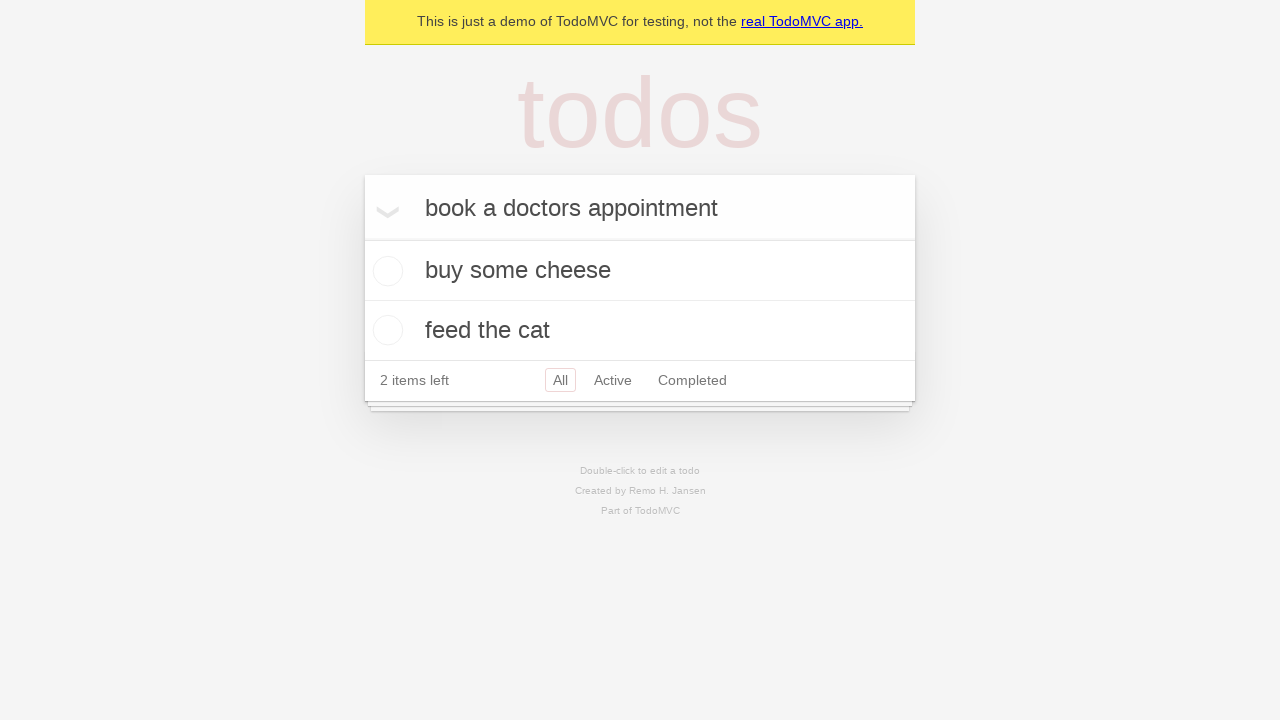

Pressed Enter to add third todo on .new-todo
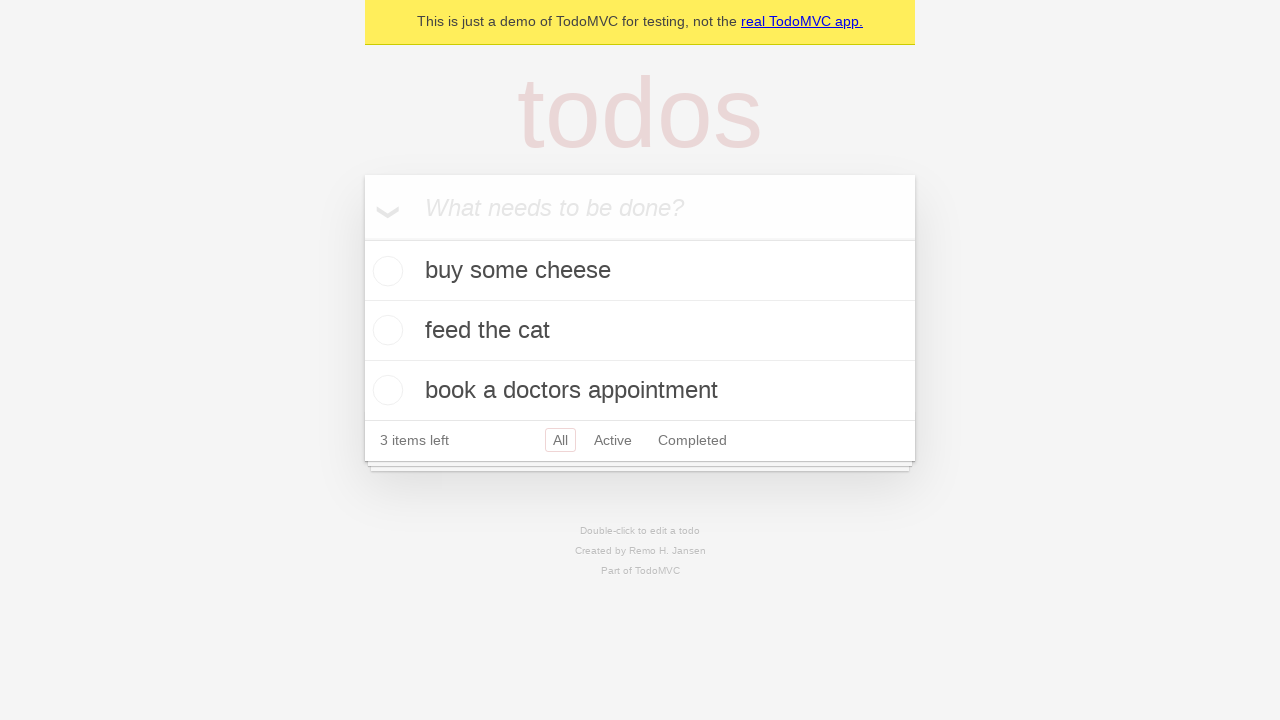

Waited for all three todos to appear in the list
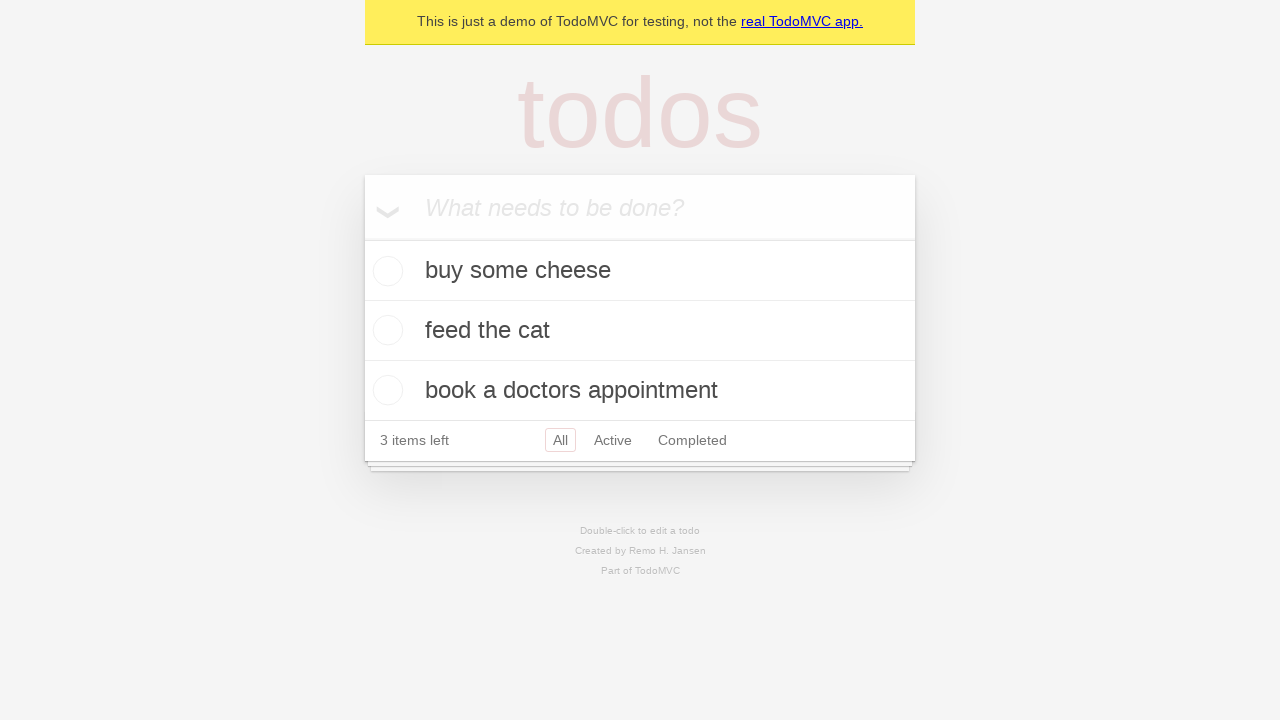

Checked the second todo item as completed at (385, 330) on .todo-list li .toggle >> nth=1
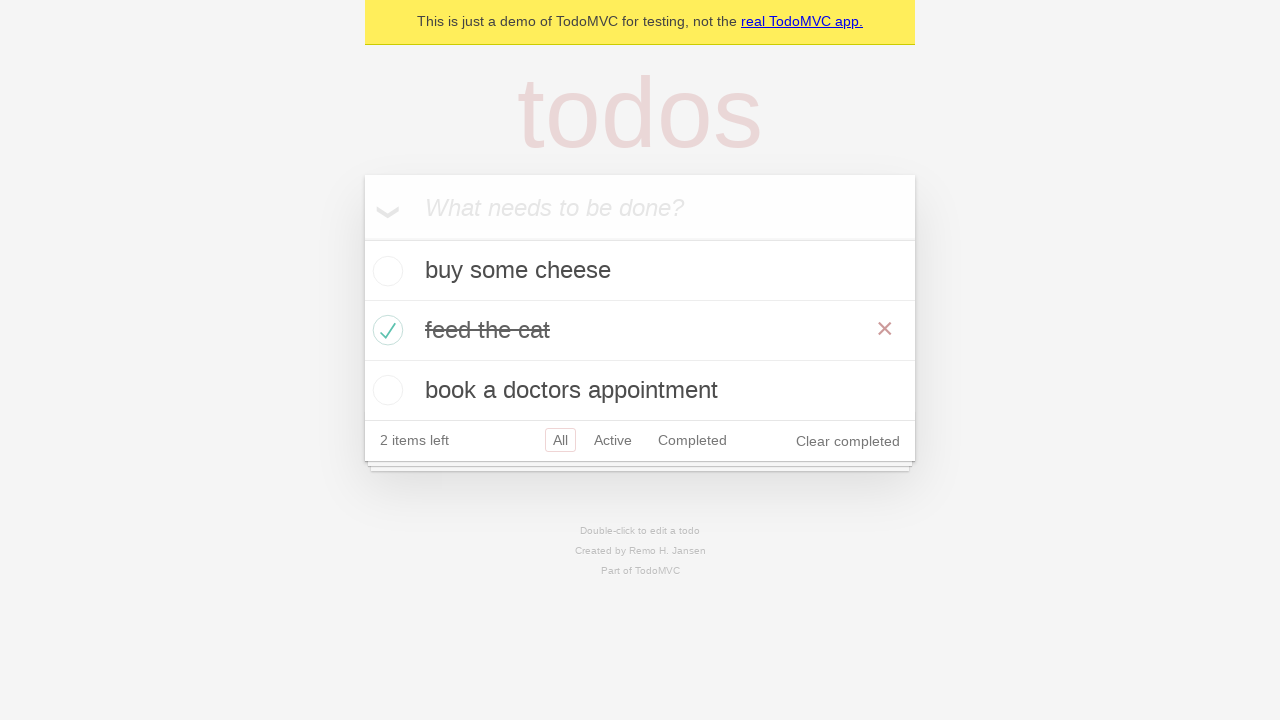

Clicked the All filter to show all todos at (560, 440) on .filters >> text=All
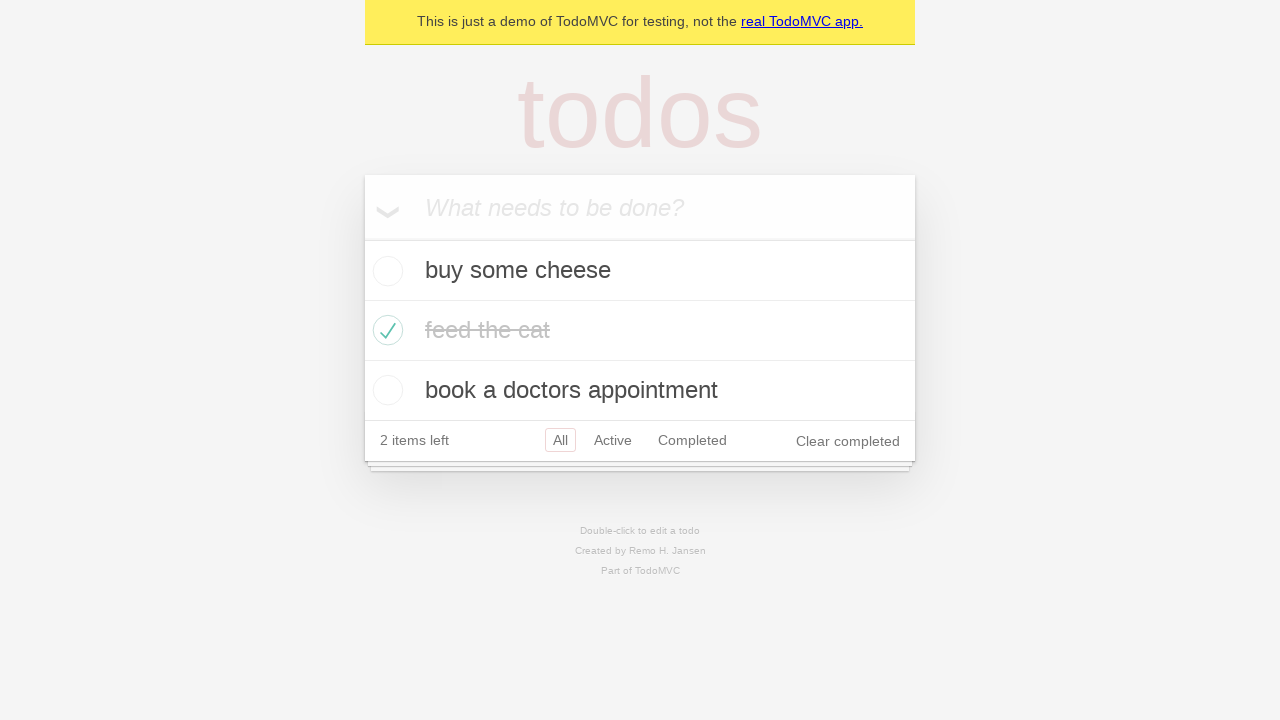

Clicked the Active filter to show only active todos at (613, 440) on .filters >> text=Active
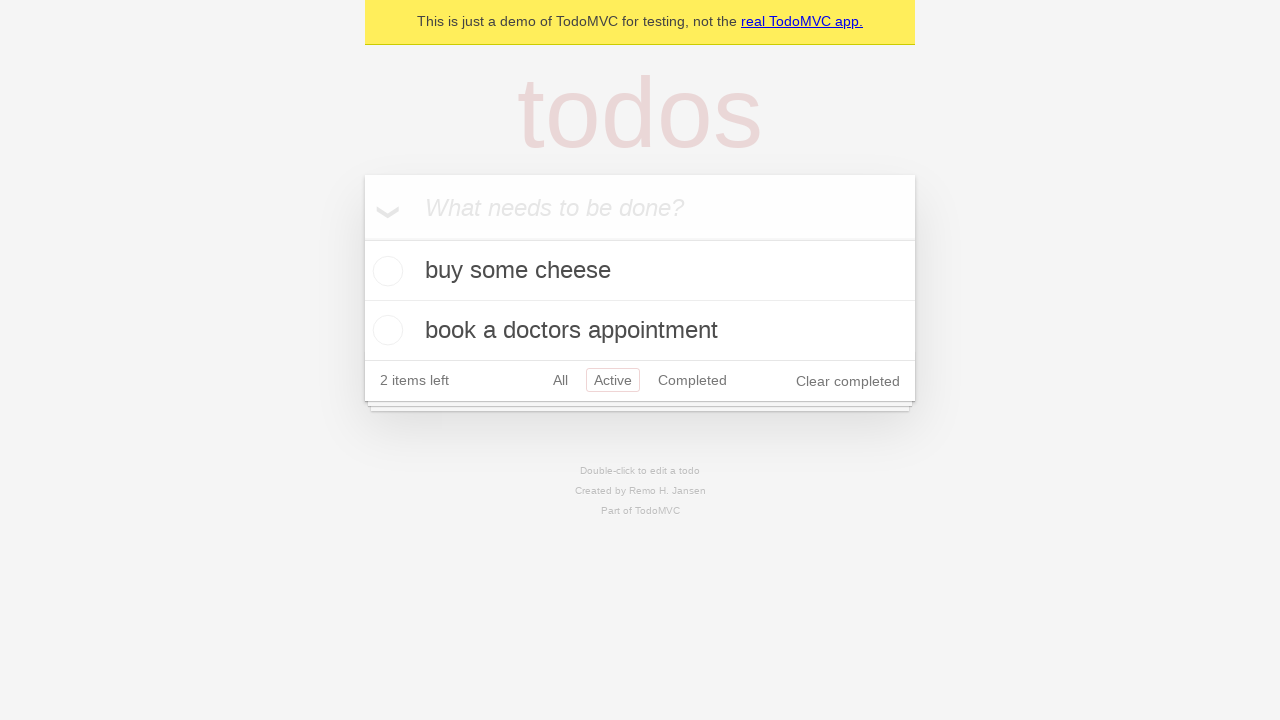

Clicked the Completed filter to show only completed todos at (692, 380) on .filters >> text=Completed
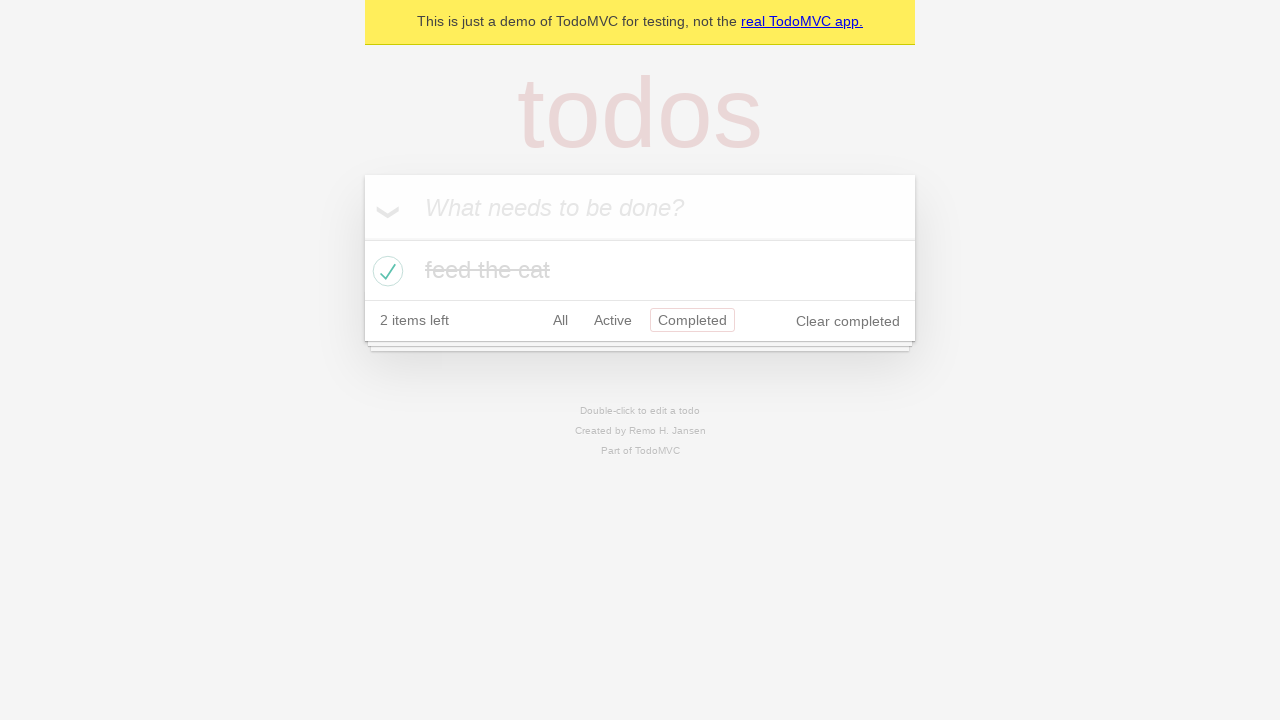

Navigated back using browser back button from Completed filter
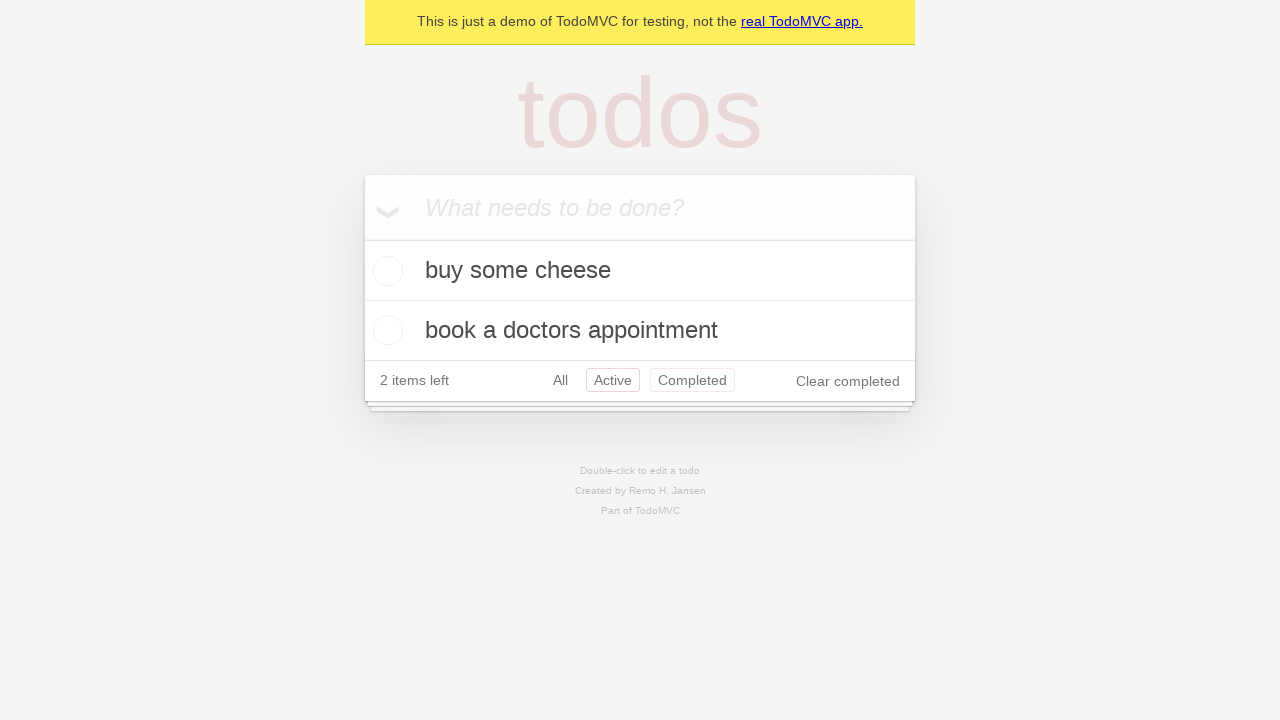

Navigated back using browser back button from Active filter
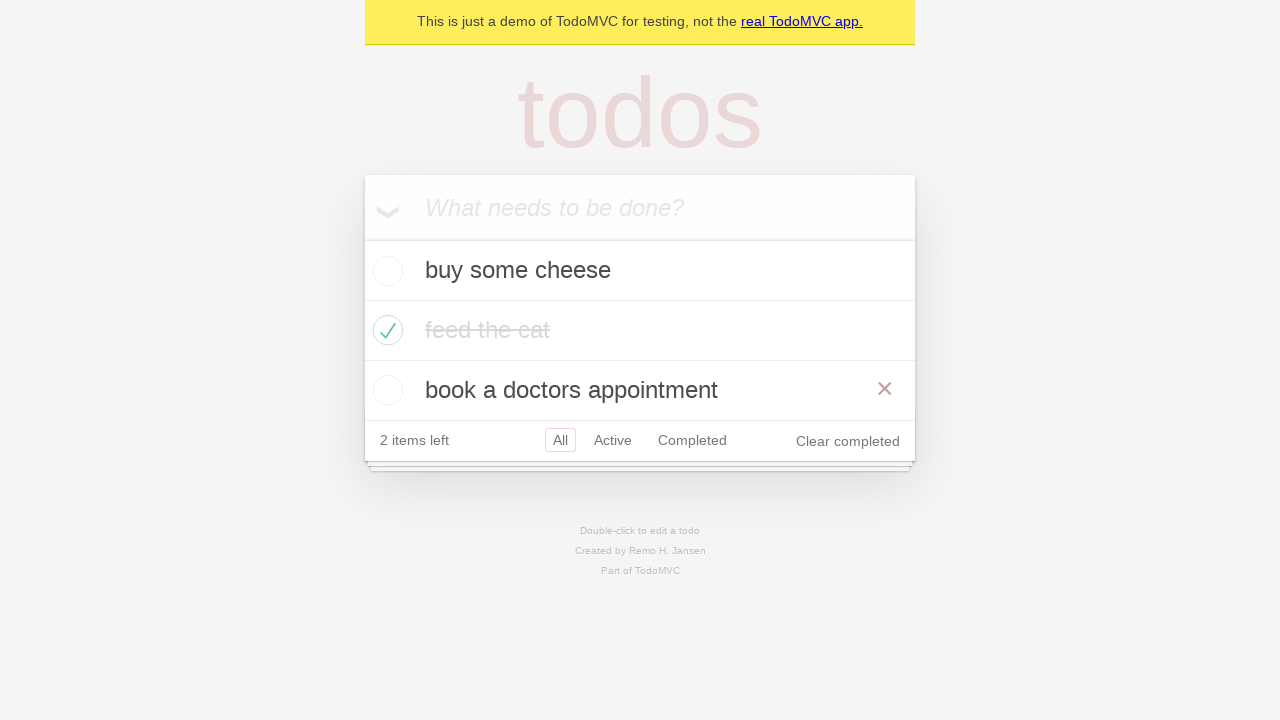

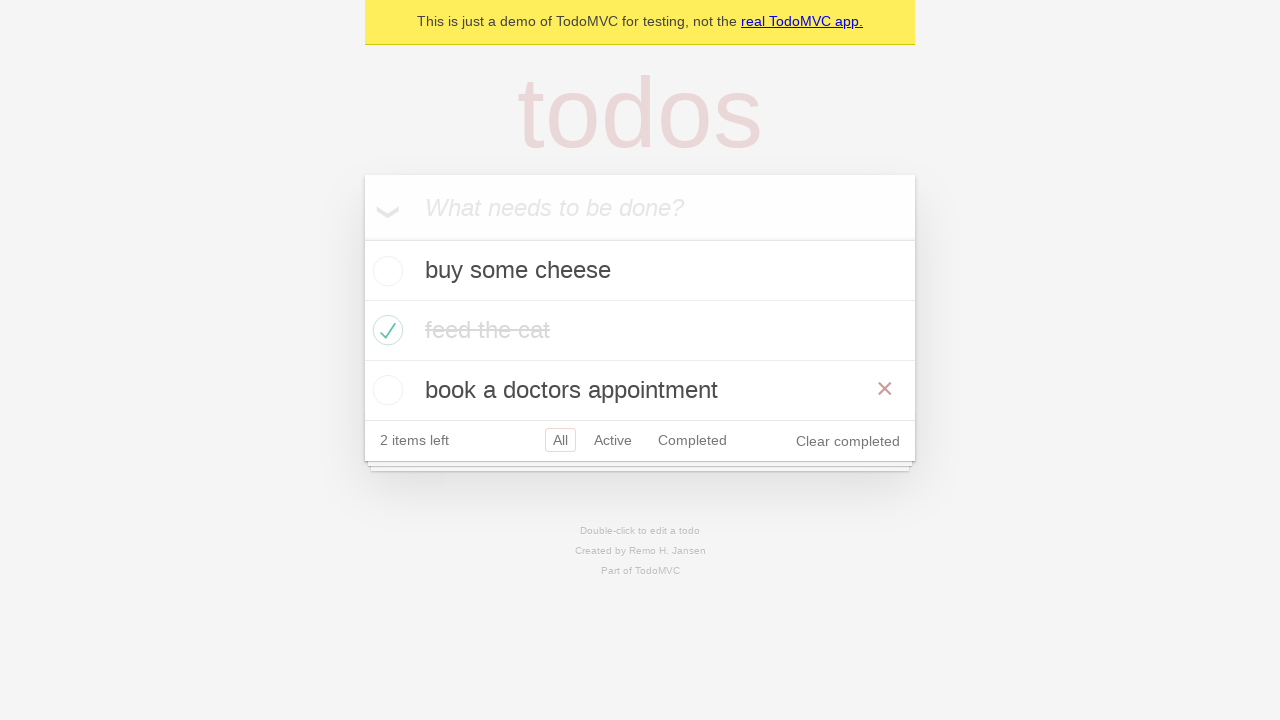